Tests JavaScript prompt alert handling by clicking a button to trigger an alert, entering text into the prompt, and accepting it

Starting URL: https://demoqa.com/alerts

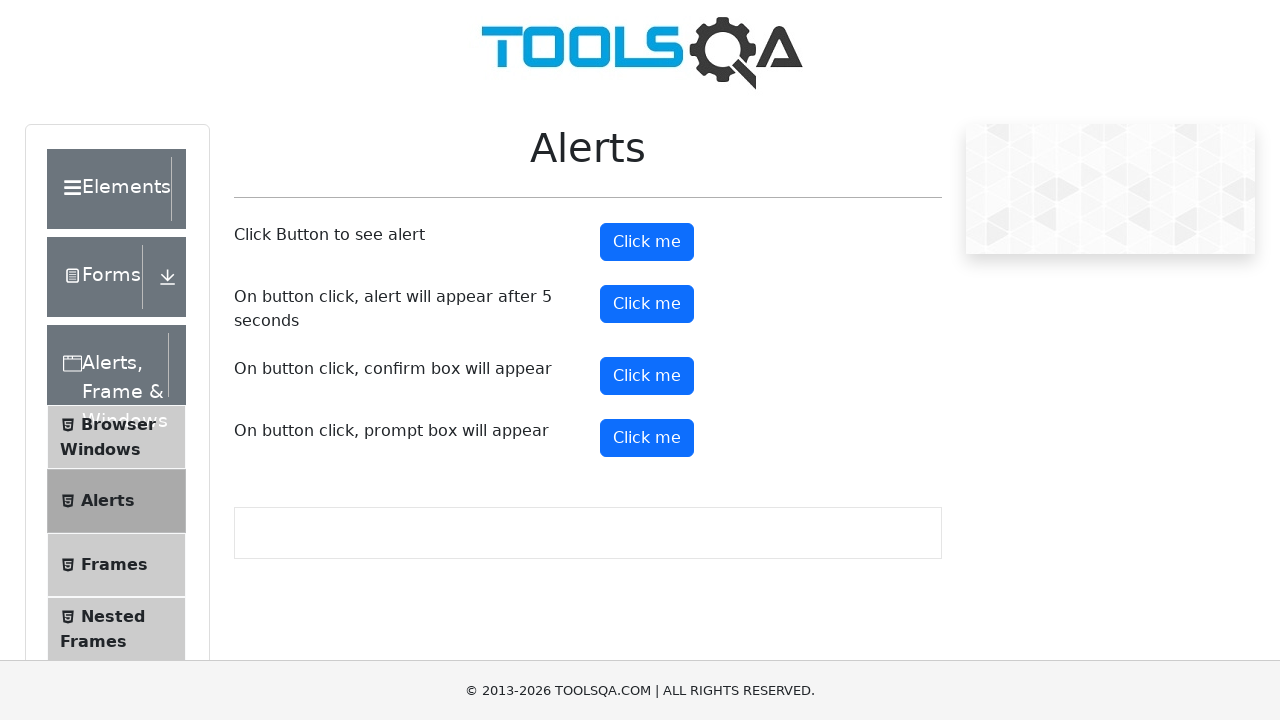

Clicked button to trigger prompt alert at (647, 438) on #promtButton
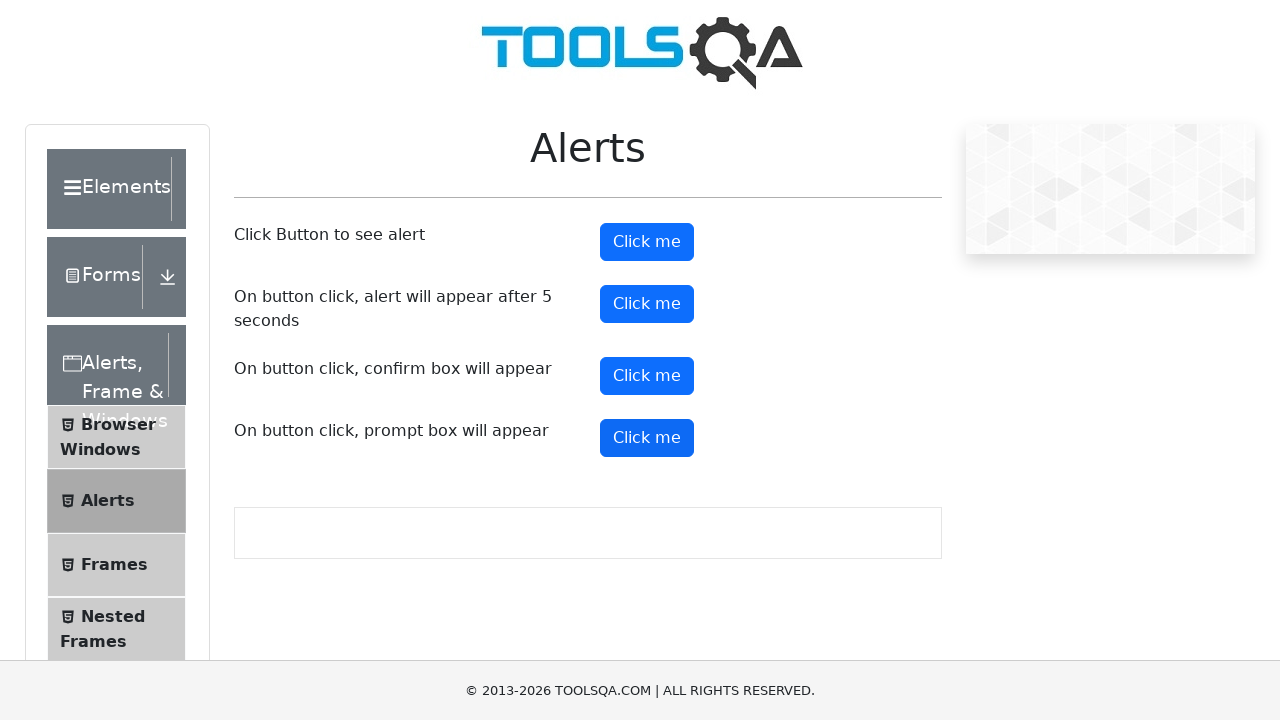

Registered dialog handler for prompt alert
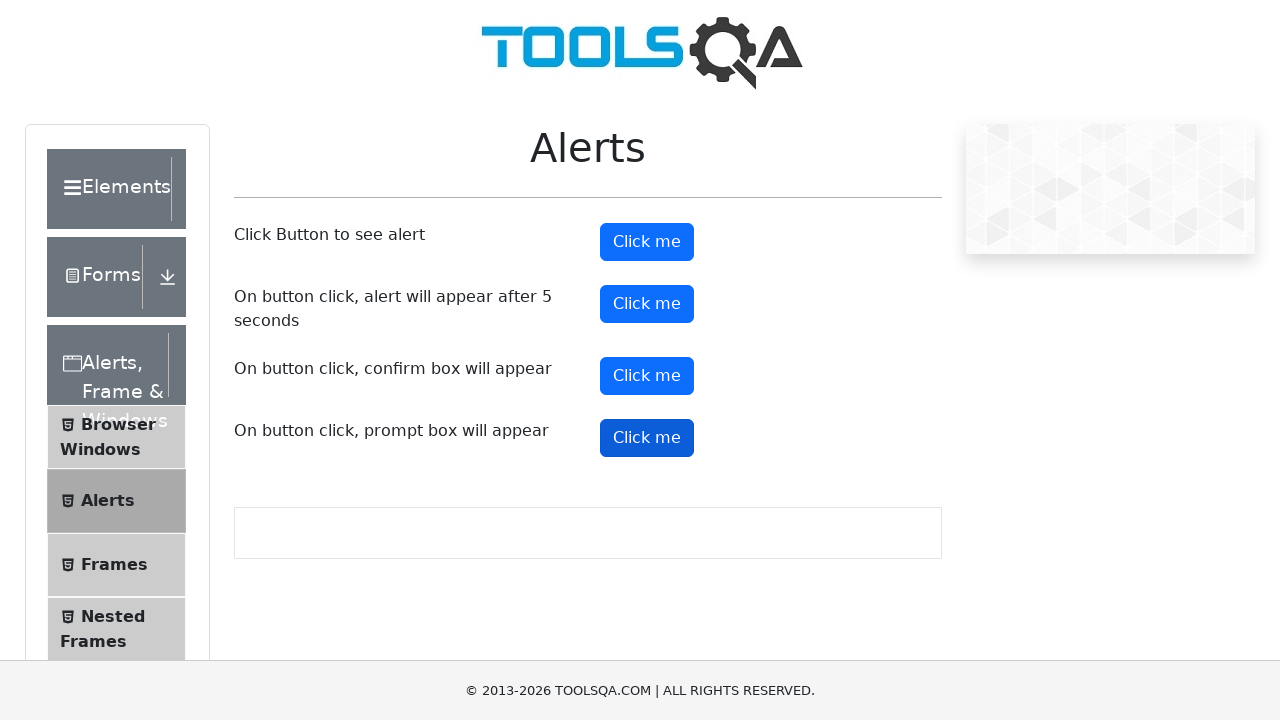

Waited 2 seconds for dialog to be processed
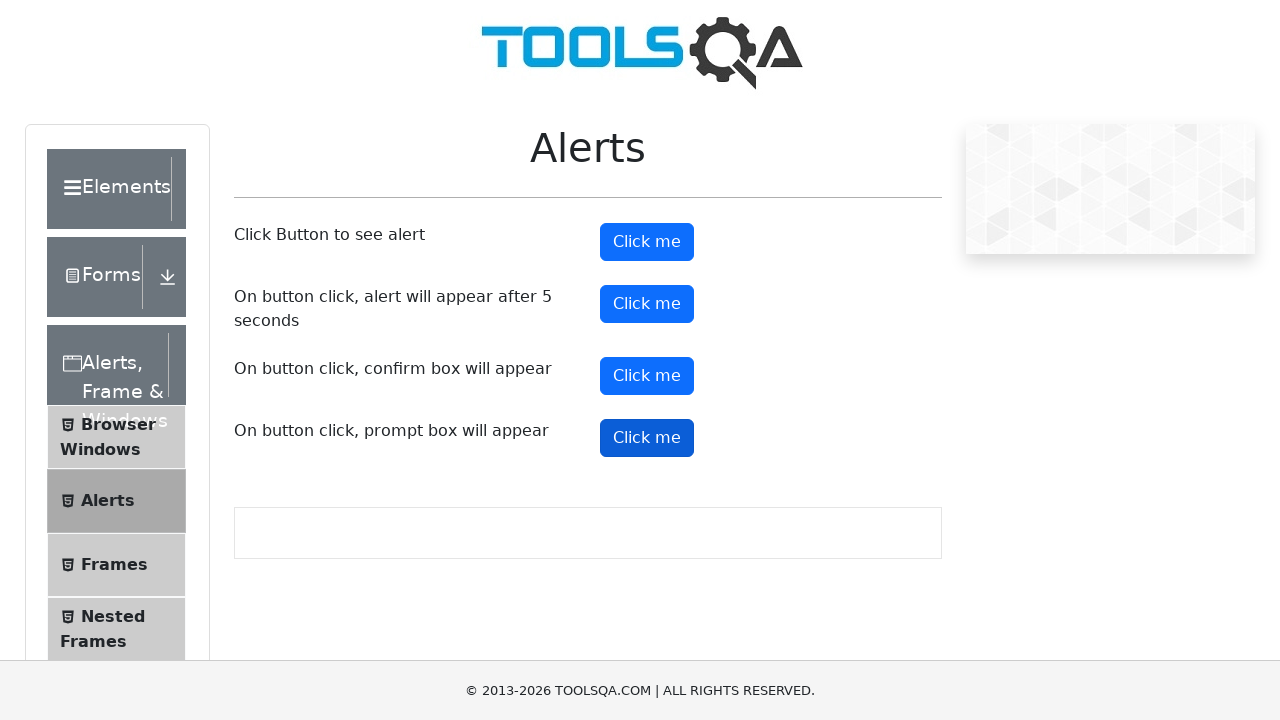

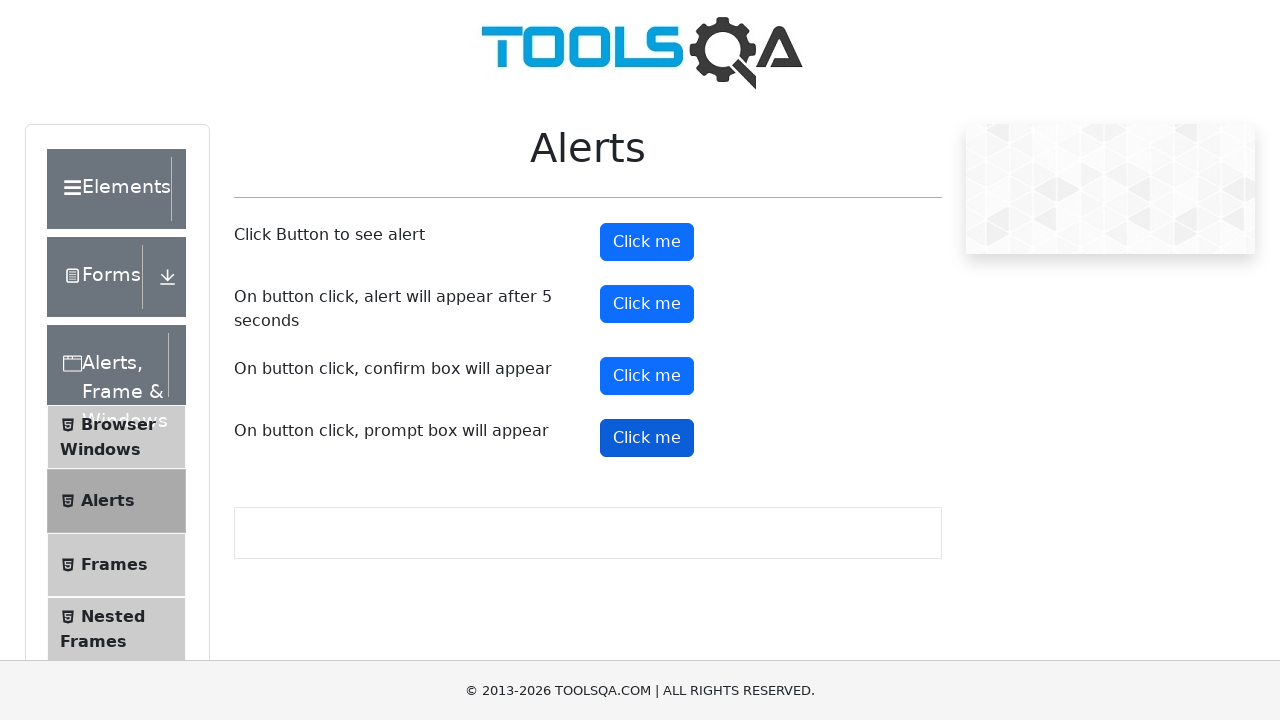